Tests checkbox selection state by checking if a checkbox is initially selected, clicking it, and verifying the selection state changes

Starting URL: https://omayo.blogspot.com/

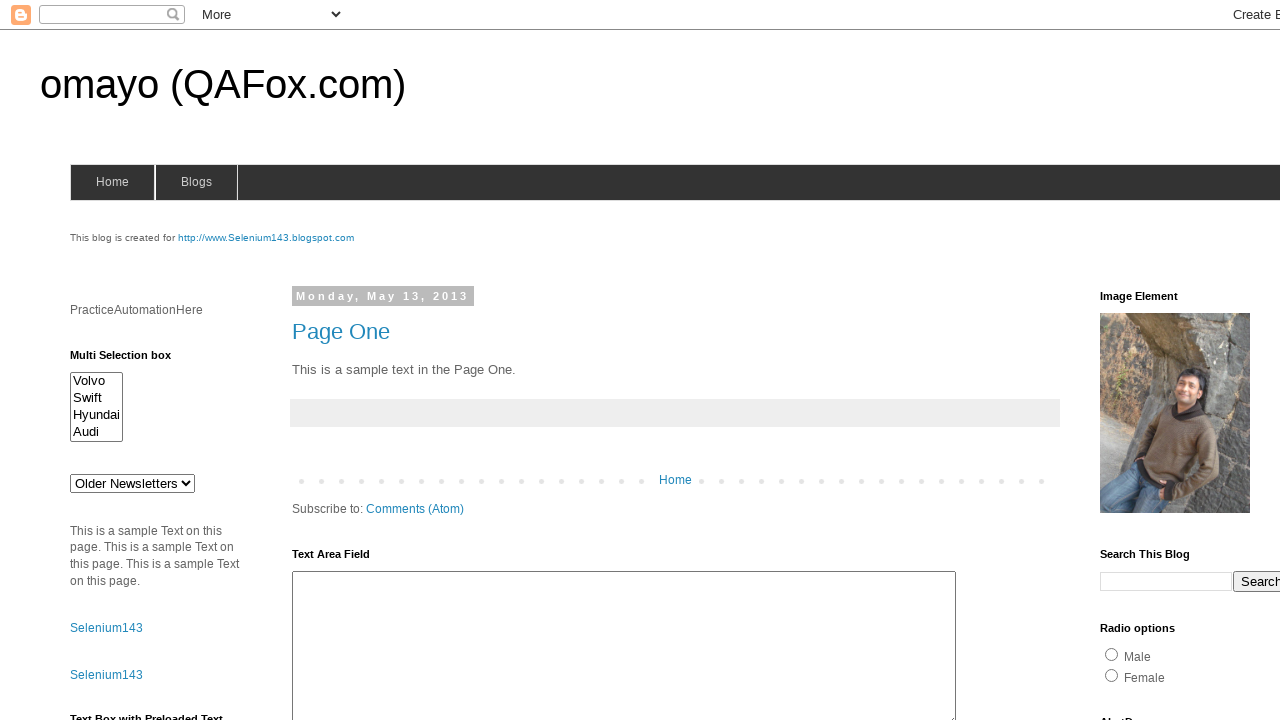

Located checkbox2 element and retrieved initial checked state
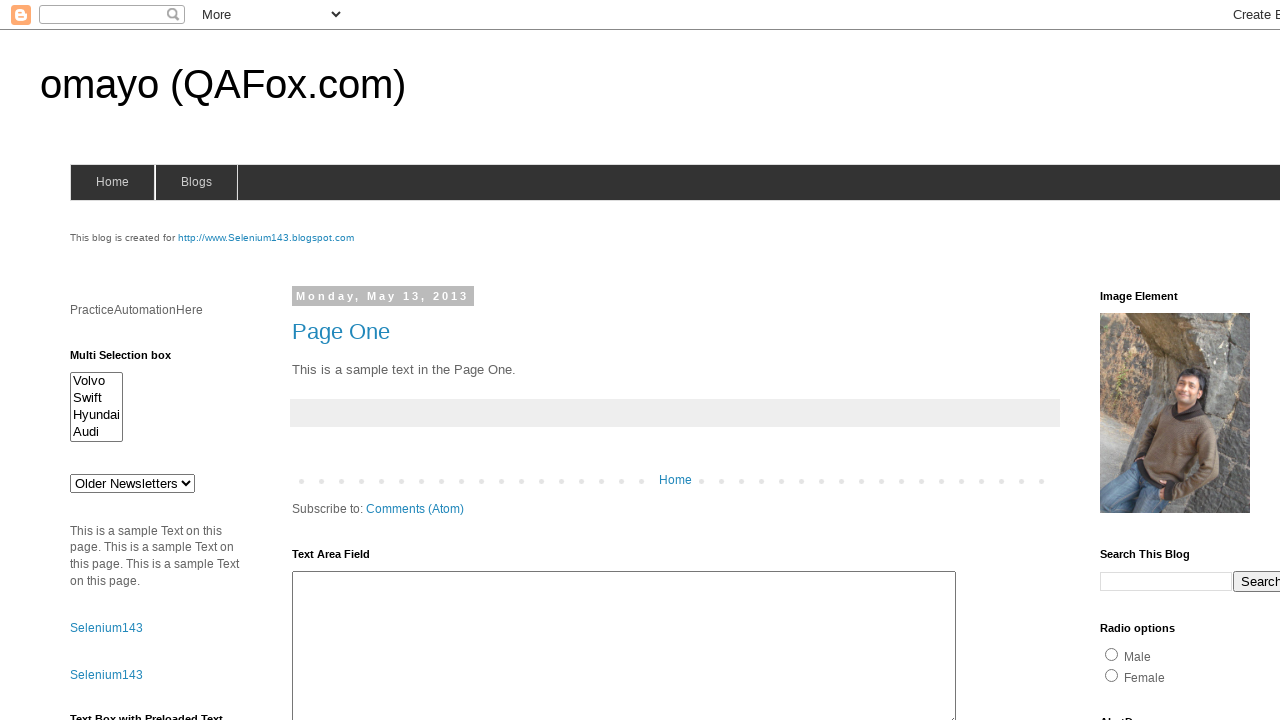

Clicked checkbox2 to toggle its state at (1200, 361) on input#checkbox2
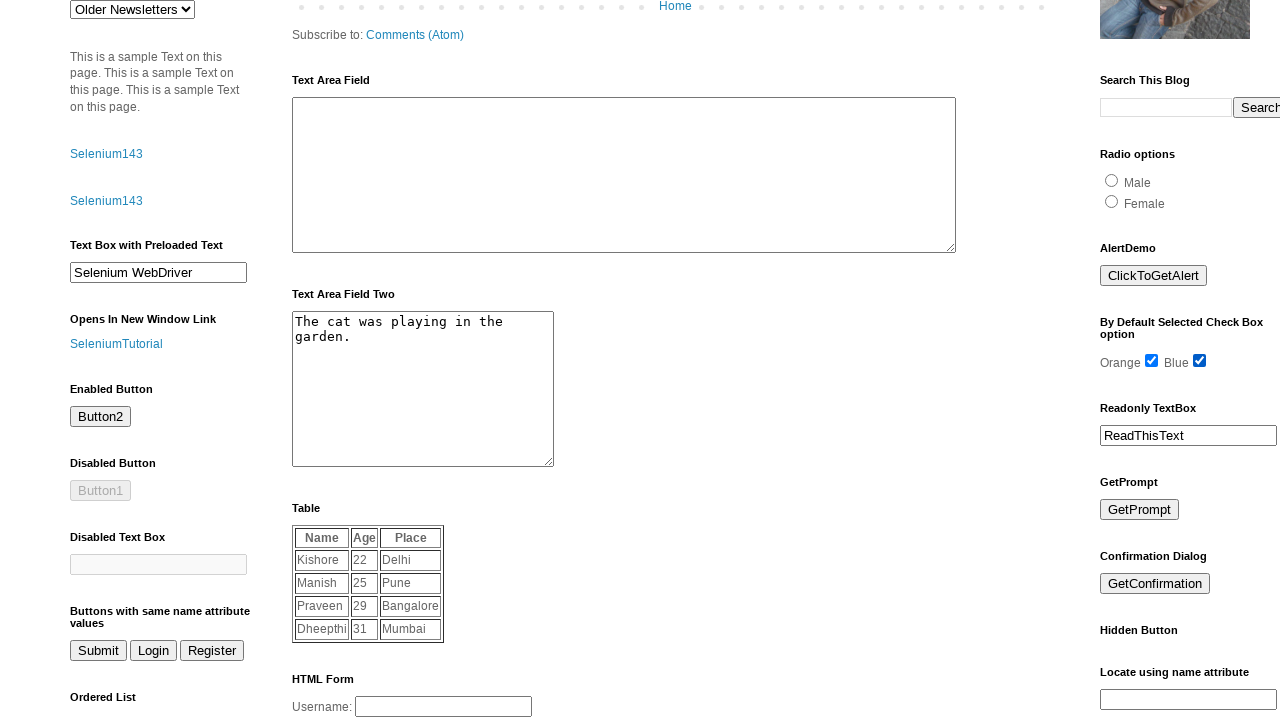

Retrieved checkbox2 state after click to verify change
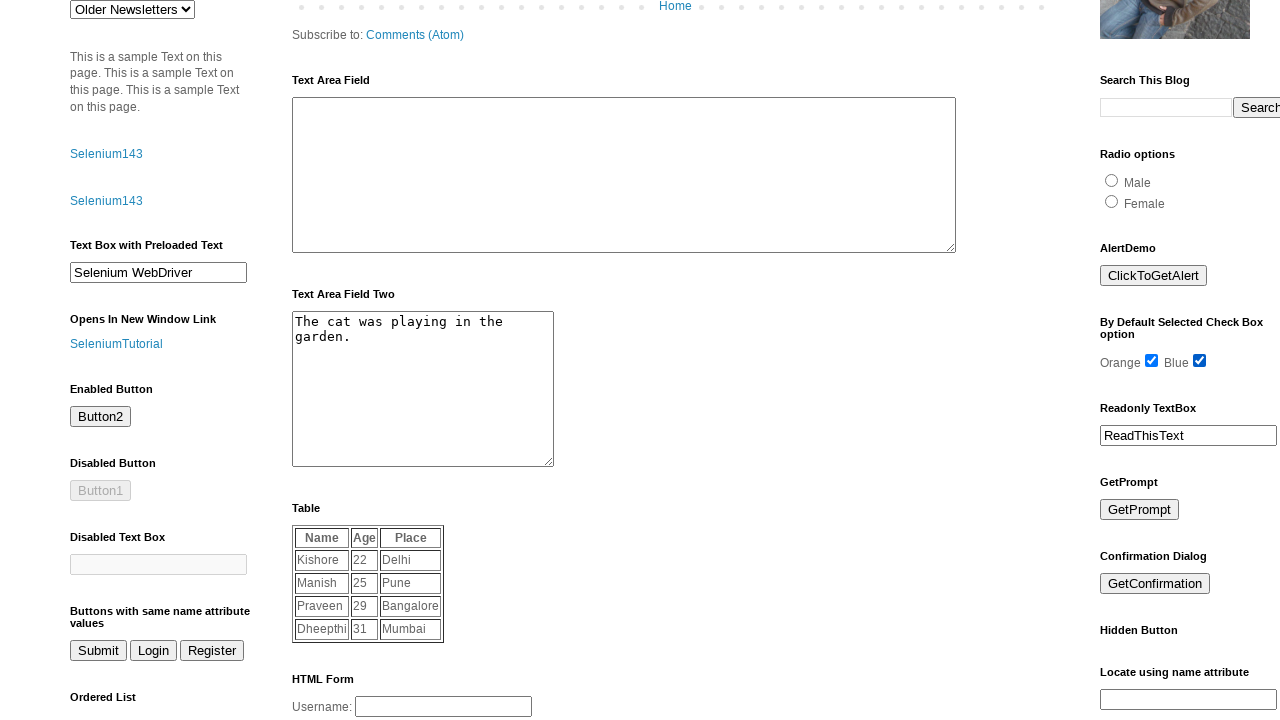

Waited for checkbox2 element to be present in DOM
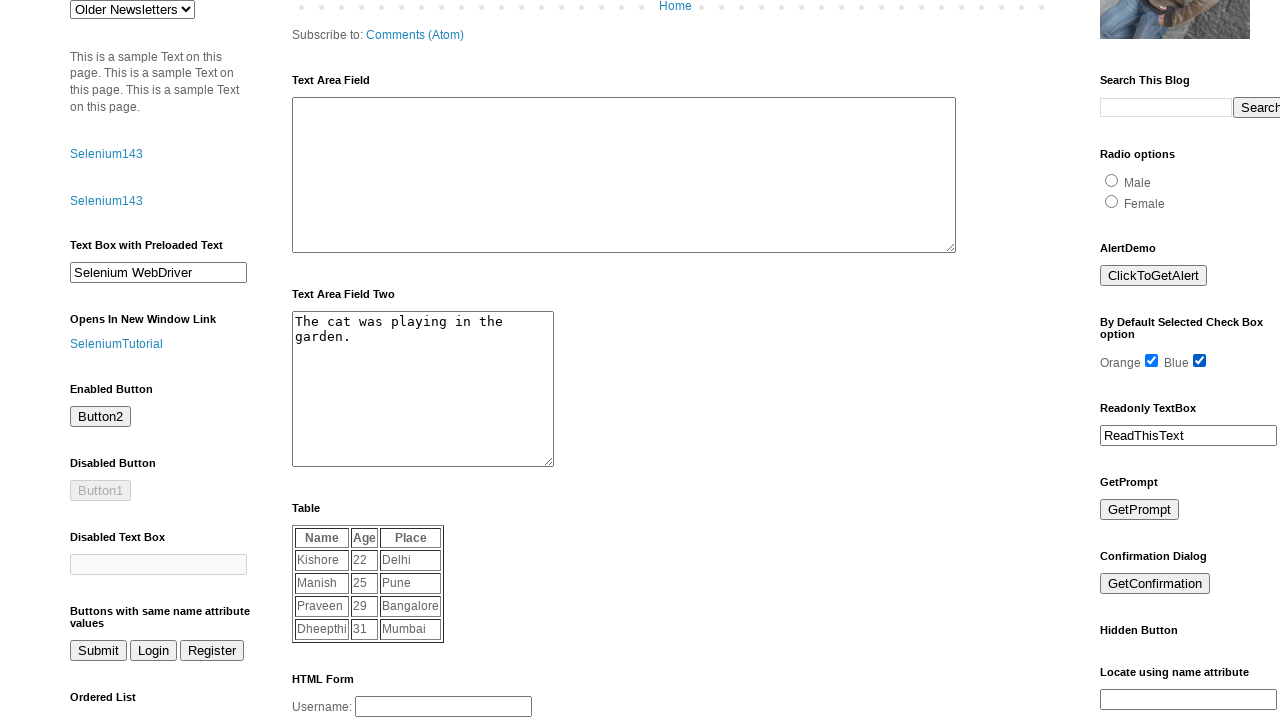

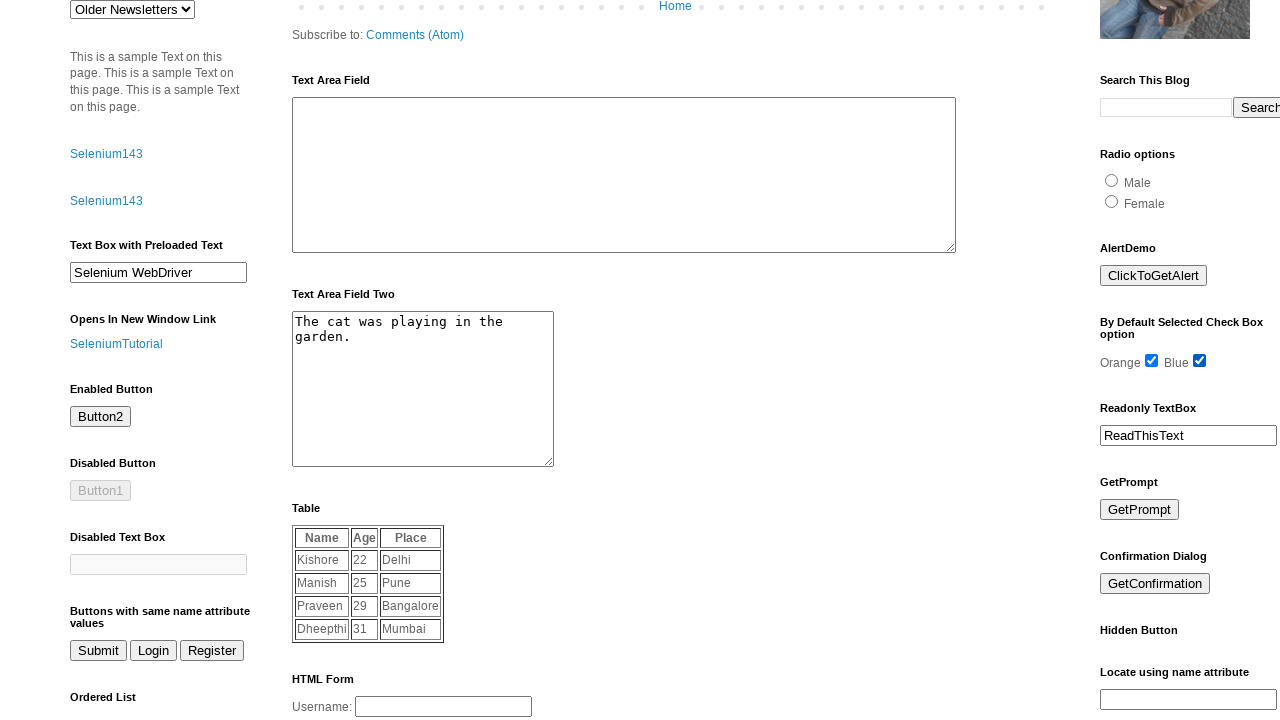